Tests registration form validation when confirm password doesn't match the primary password field

Starting URL: https://alada.vn/tai-khoan/dang-ky.html

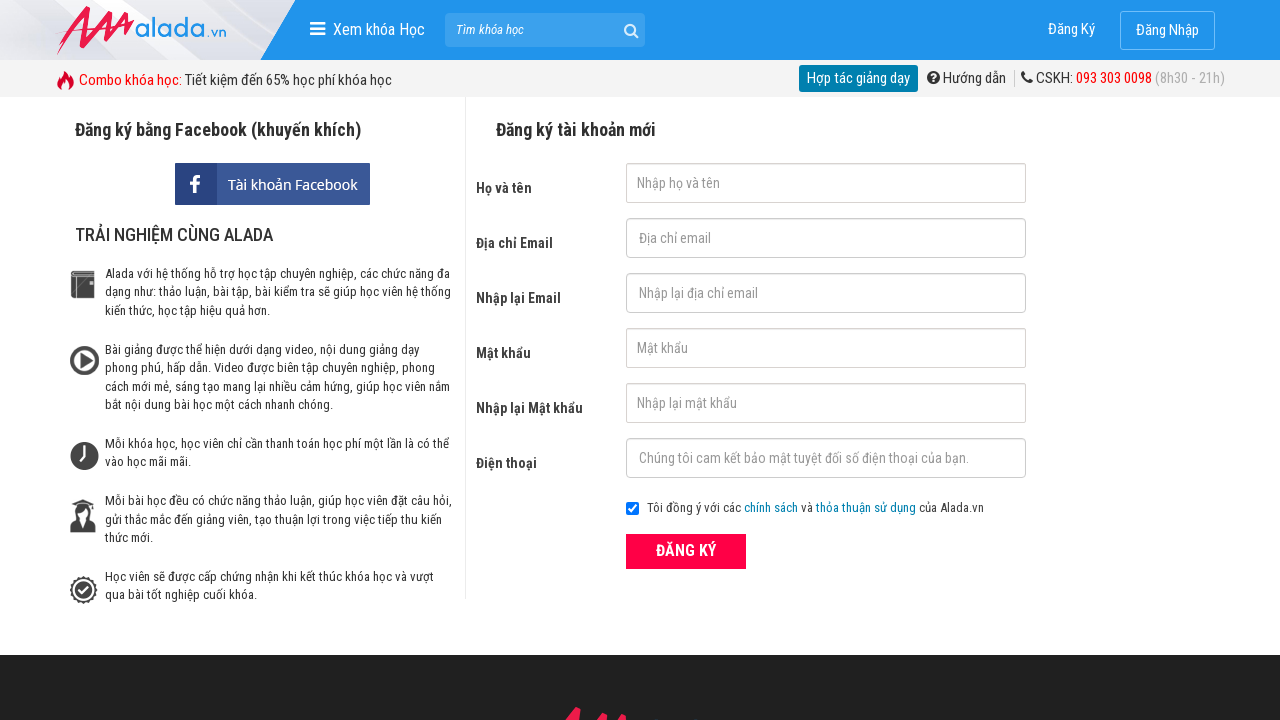

Filled first name field with 'Jode' on #txtFirstname
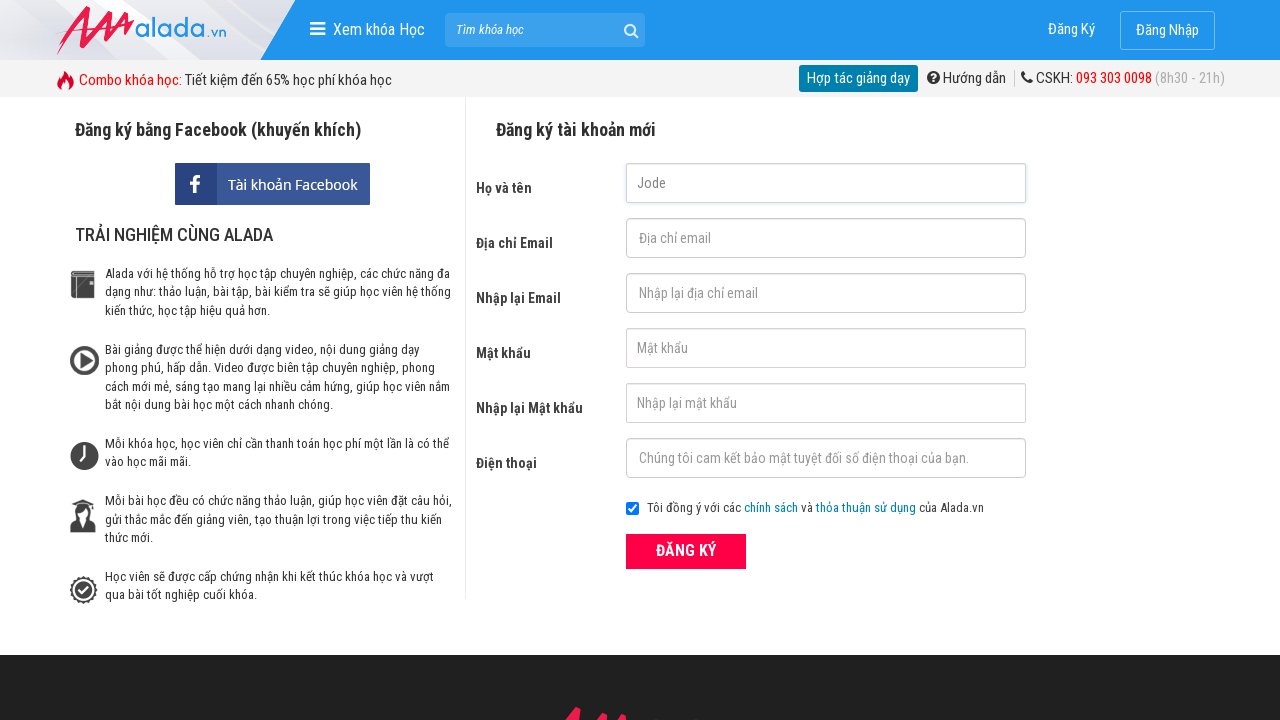

Filled email field with 'jode@de.com' on #txtEmail
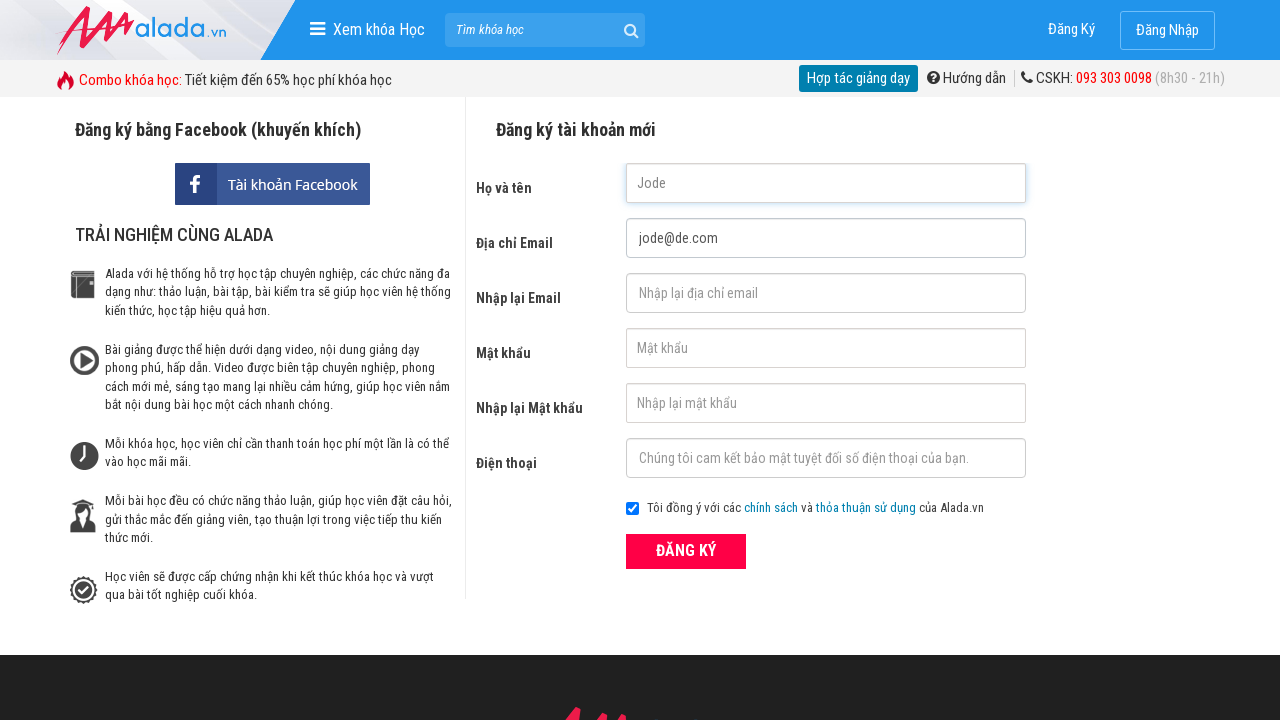

Filled confirm email field with 'jode@de.com' on #txtCEmail
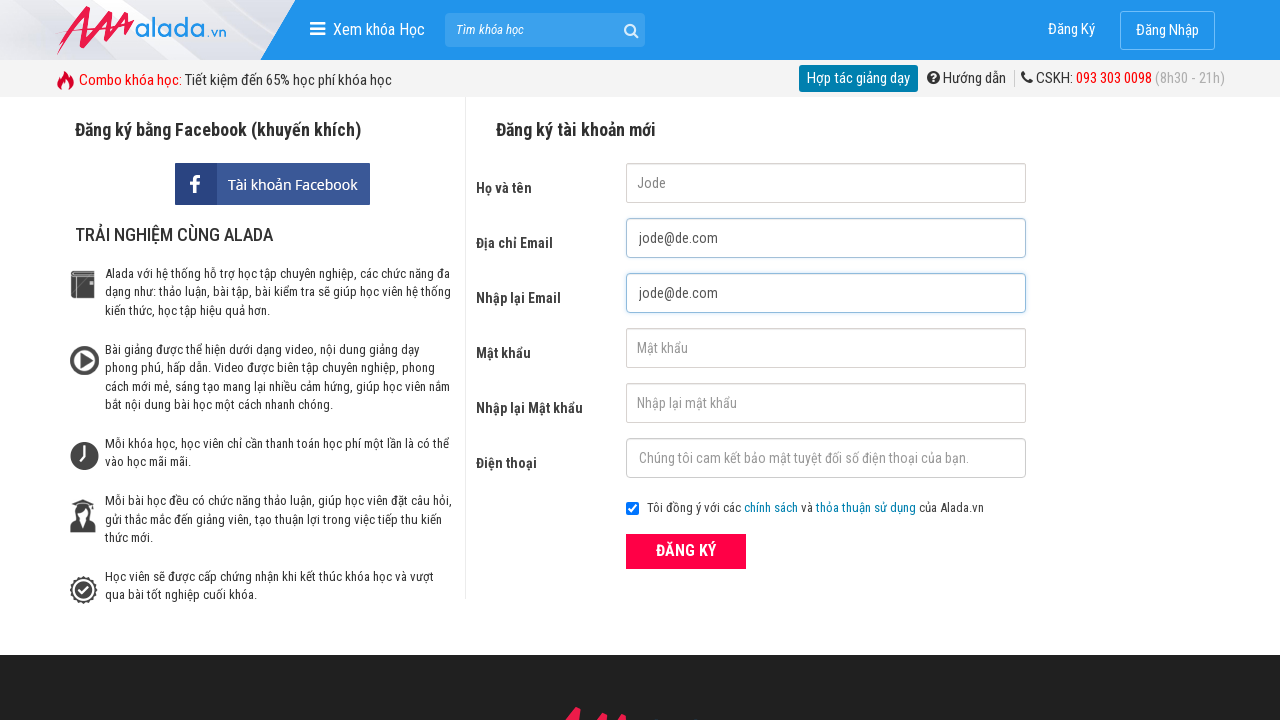

Filled password field with '123456' on #txtPassword
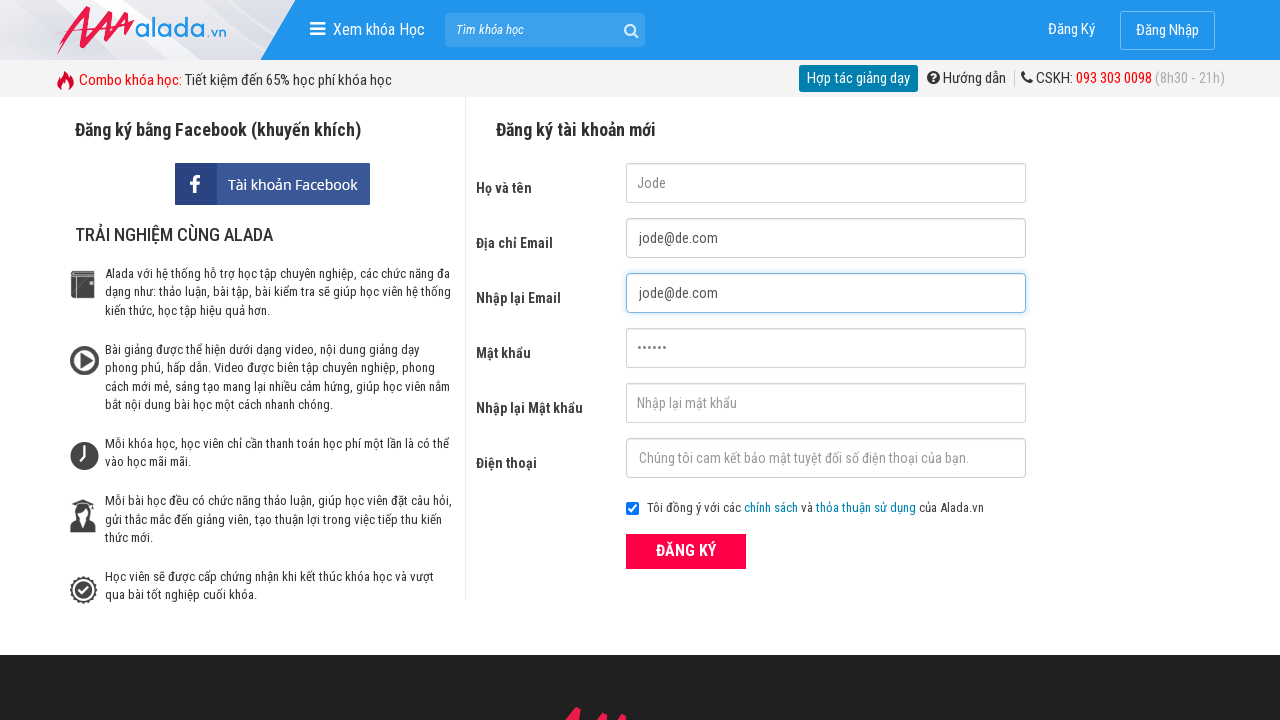

Filled confirm password field with '1237875' (mismatched password) on #txtCPassword
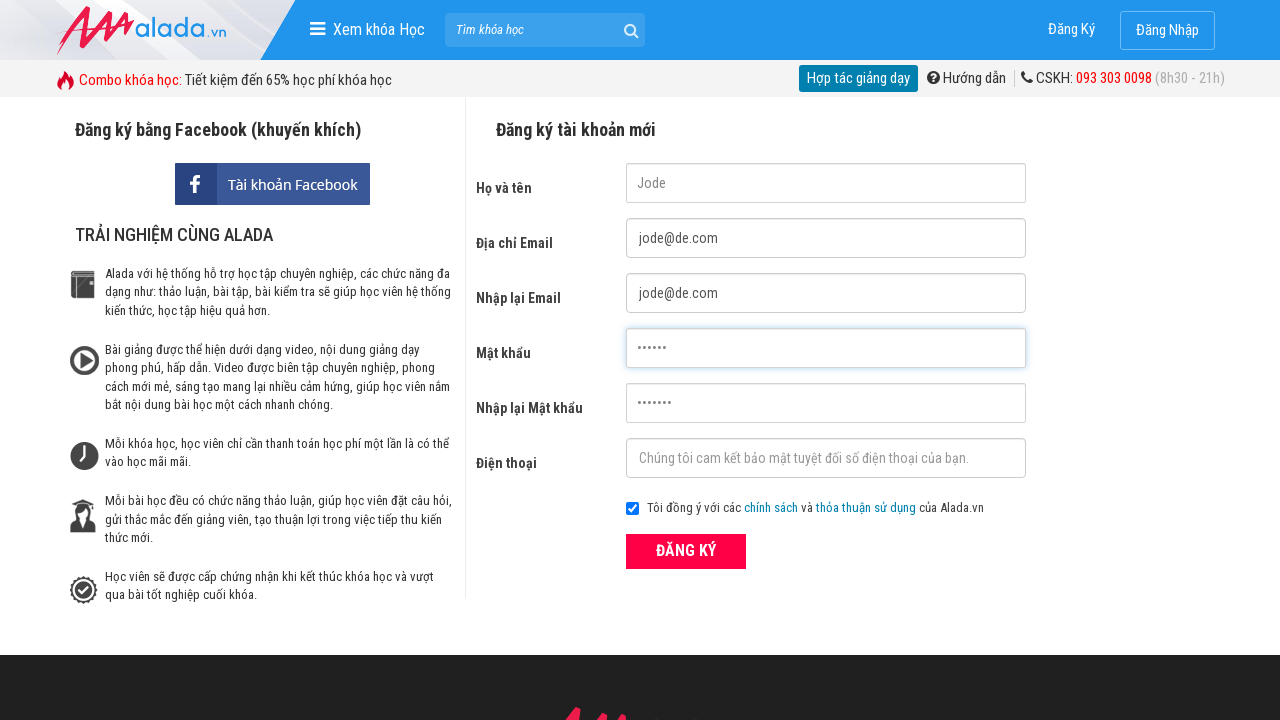

Filled phone field with '09821354412' on #txtPhone
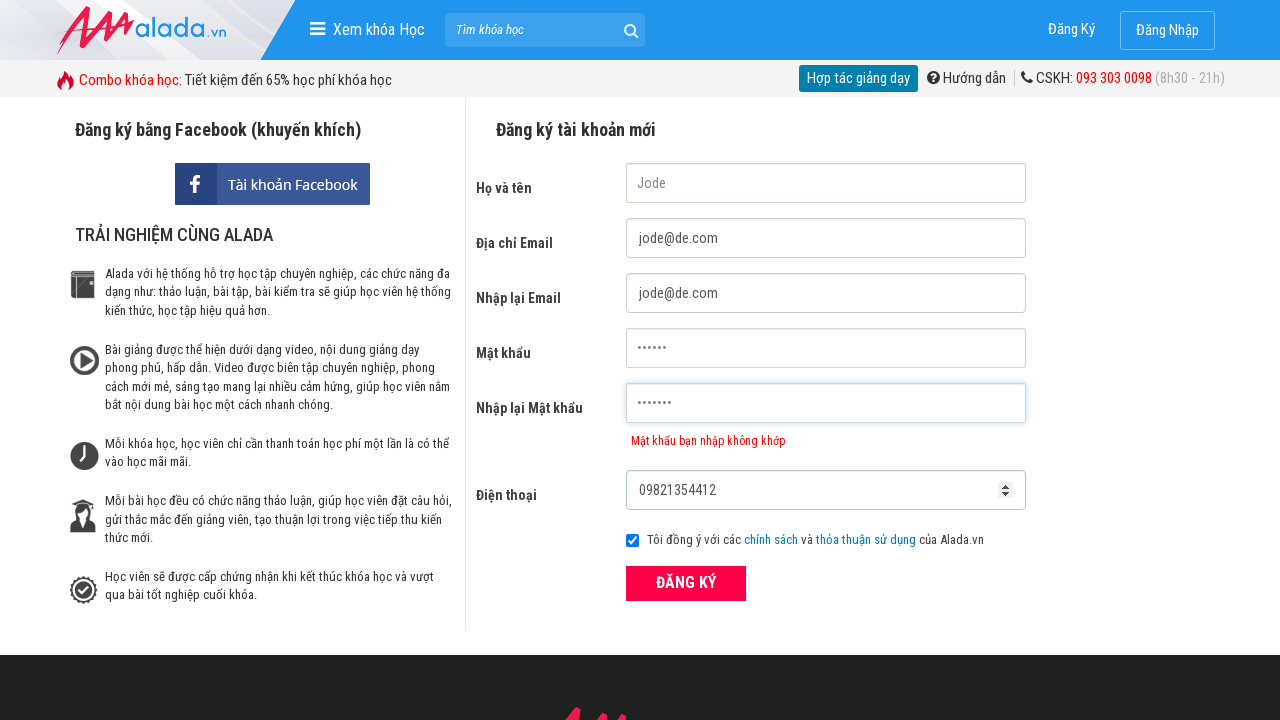

Clicked submit button to register at (686, 583) on button[type='submit']
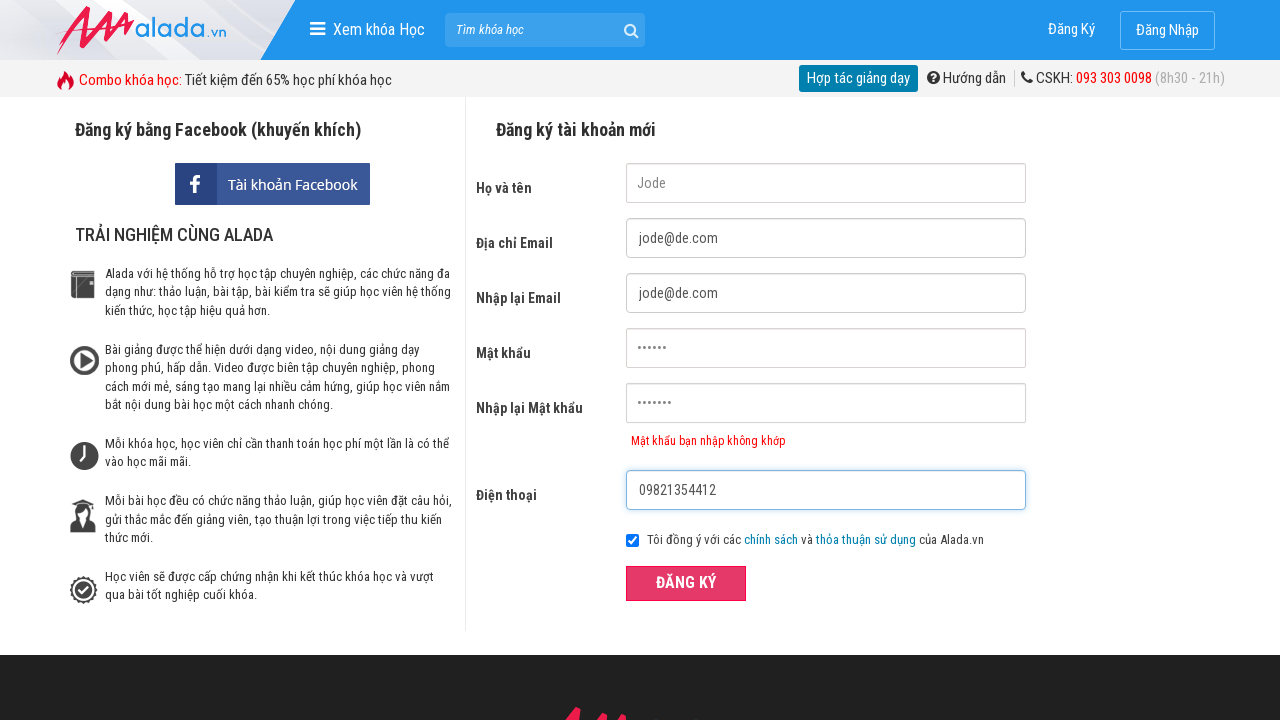

Confirm password error message appeared, validating mismatched password rejection
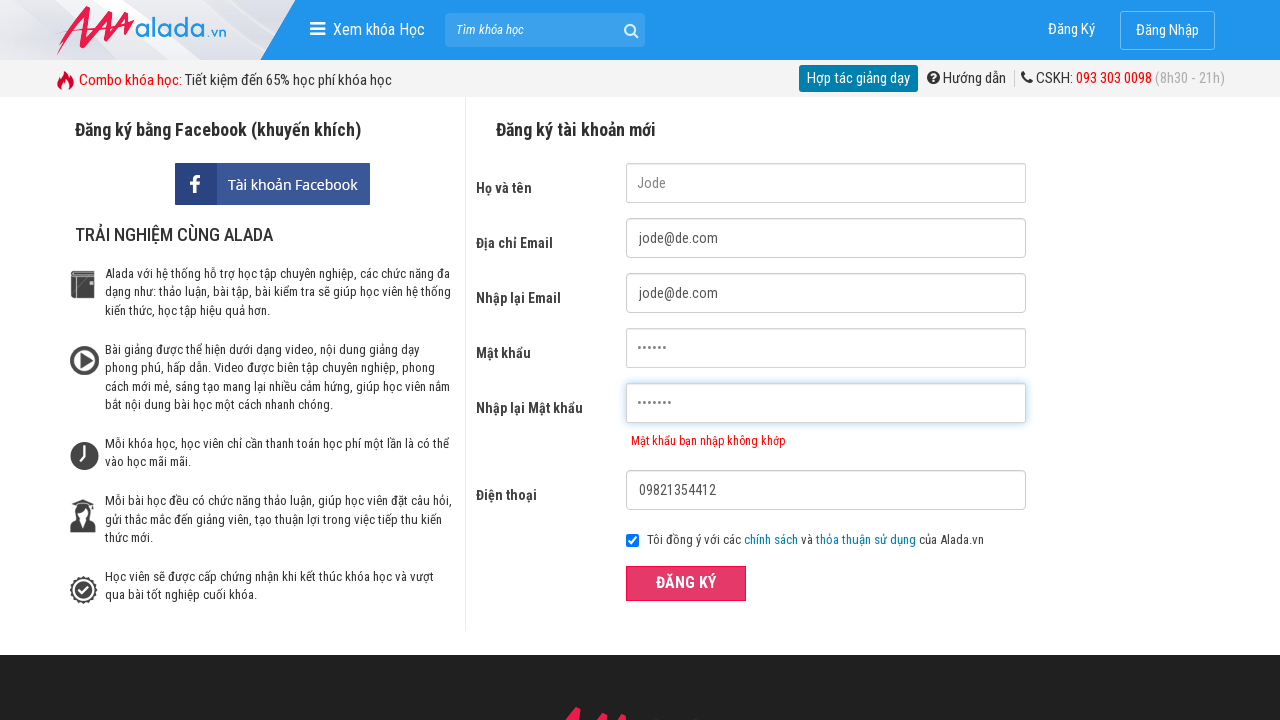

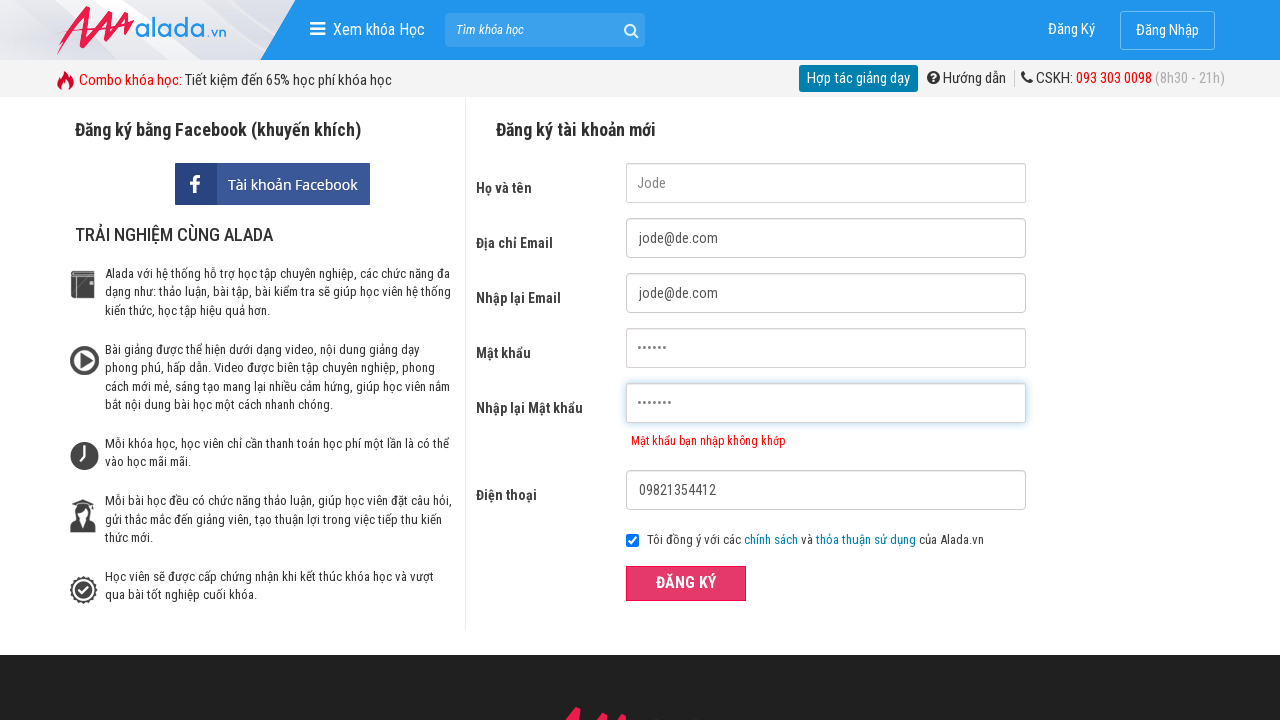